Tests that edits are saved when the input loses focus (blur event)

Starting URL: https://demo.playwright.dev/todomvc

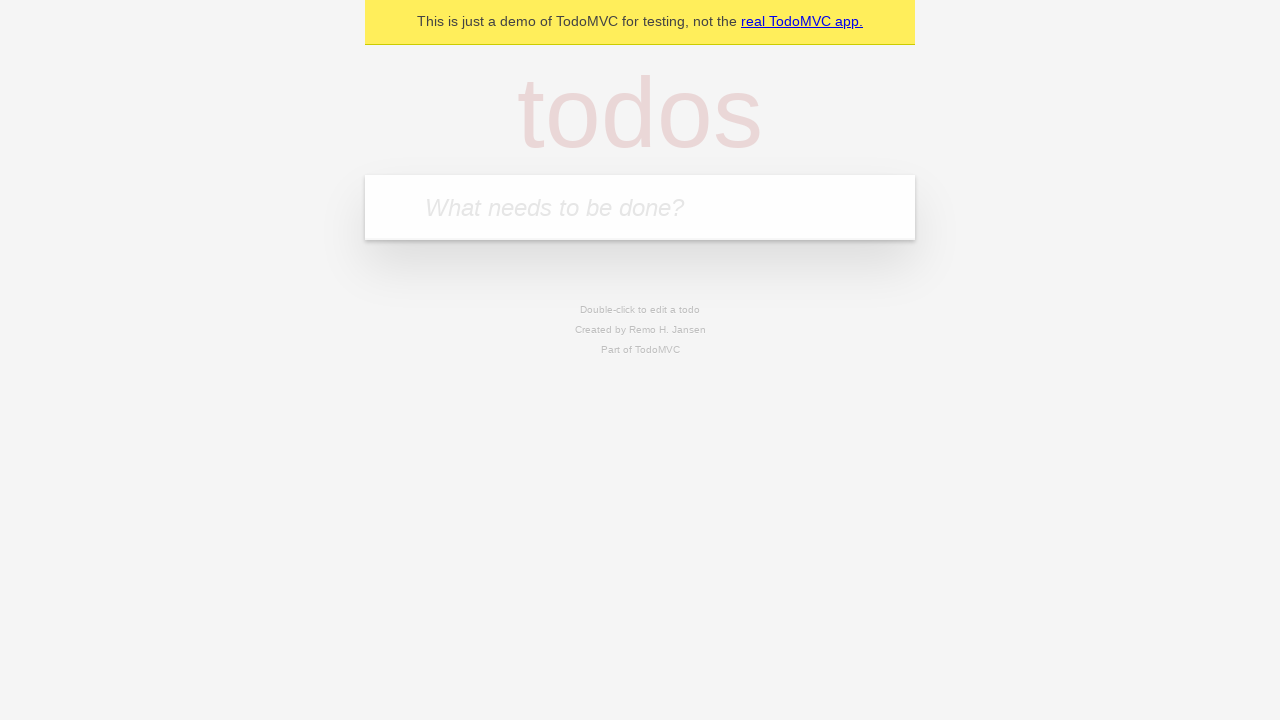

Filled first todo input with 'buy some cheese' on internal:attr=[placeholder="What needs to be done?"i]
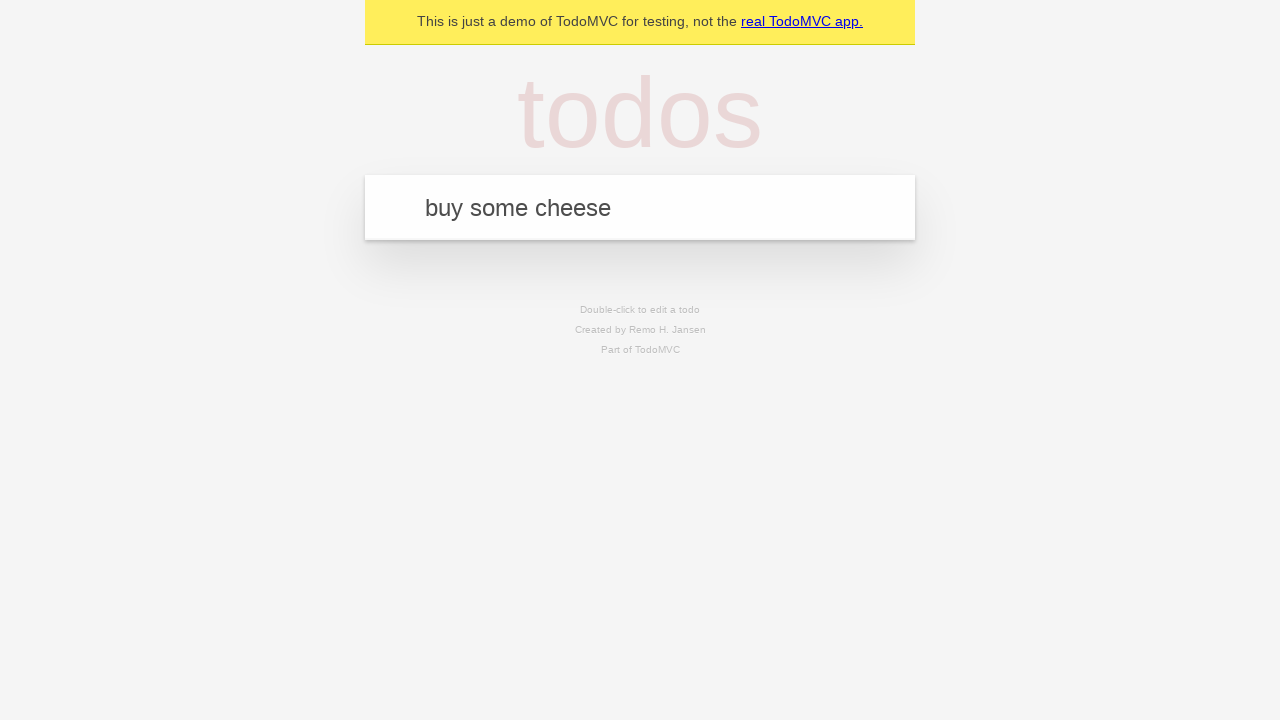

Pressed Enter to create first todo on internal:attr=[placeholder="What needs to be done?"i]
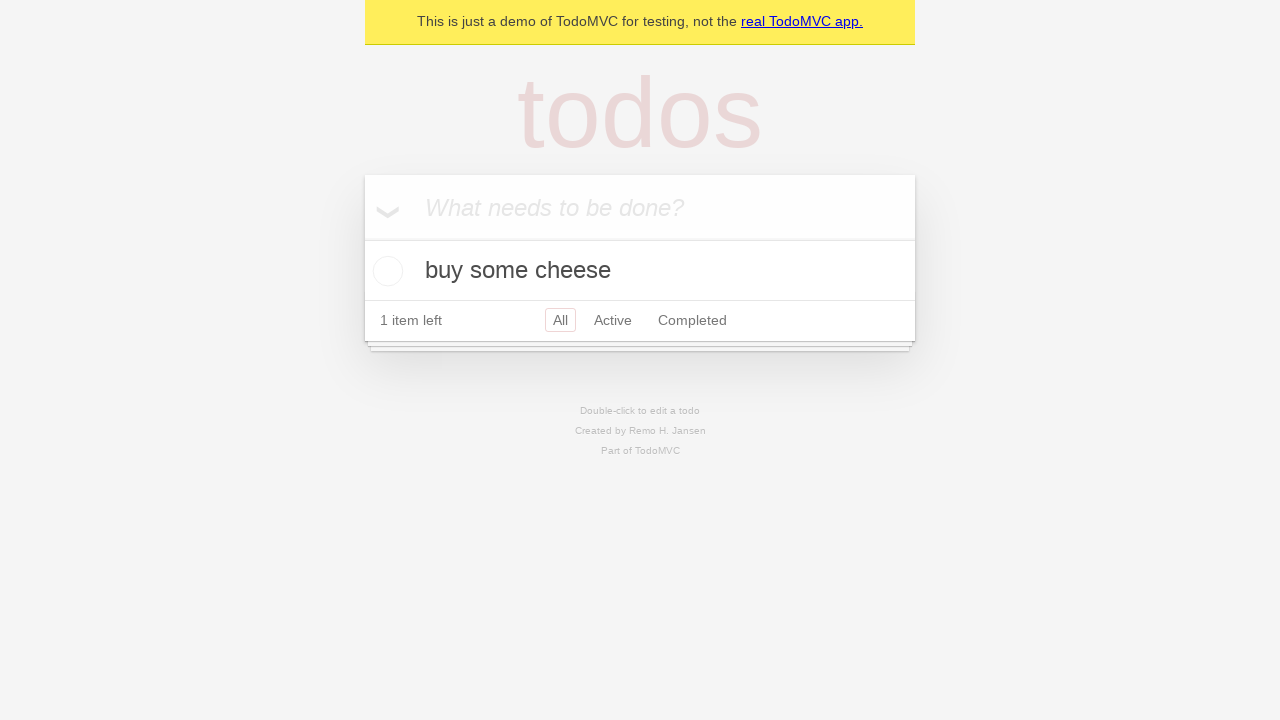

Filled second todo input with 'feed the cat' on internal:attr=[placeholder="What needs to be done?"i]
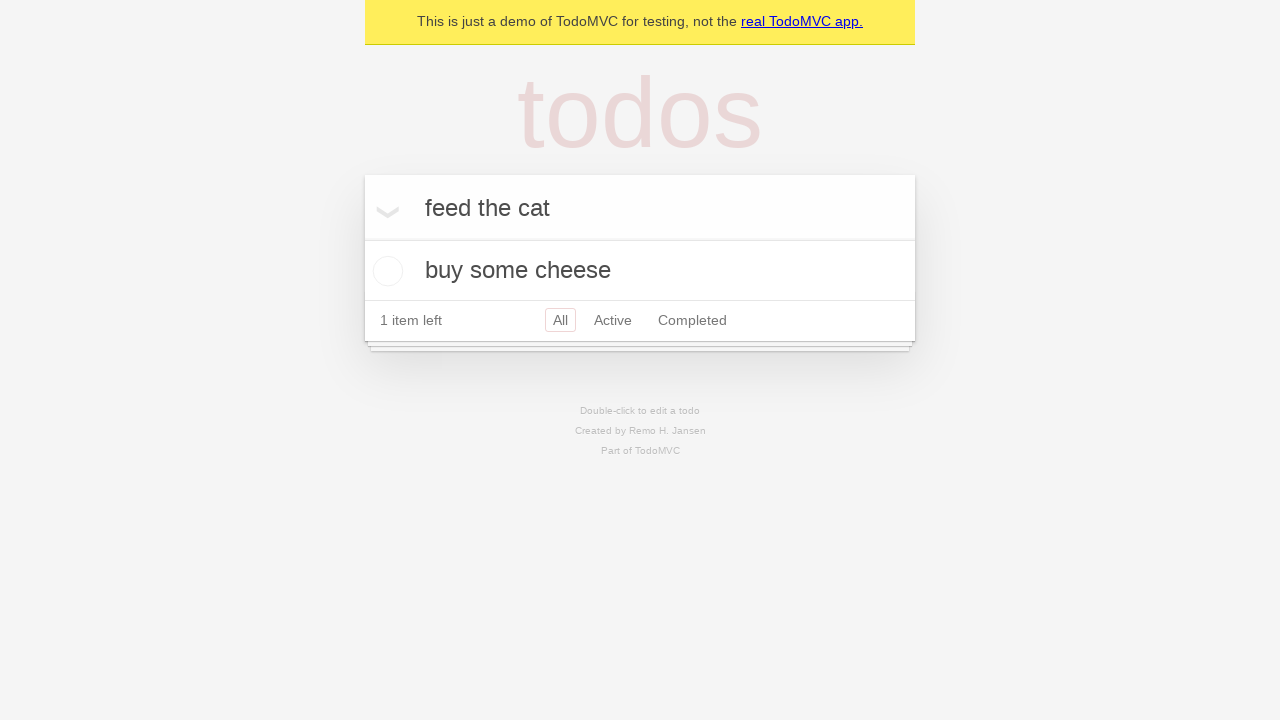

Pressed Enter to create second todo on internal:attr=[placeholder="What needs to be done?"i]
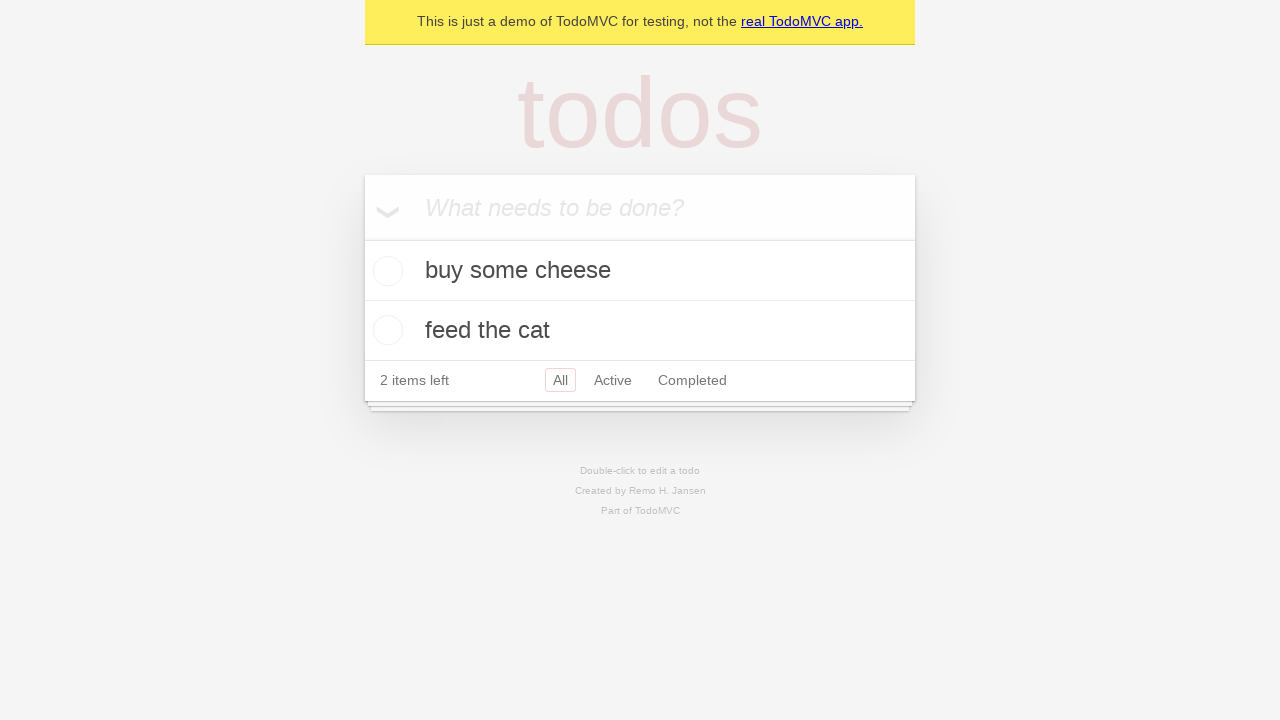

Filled third todo input with 'book a doctors appointment' on internal:attr=[placeholder="What needs to be done?"i]
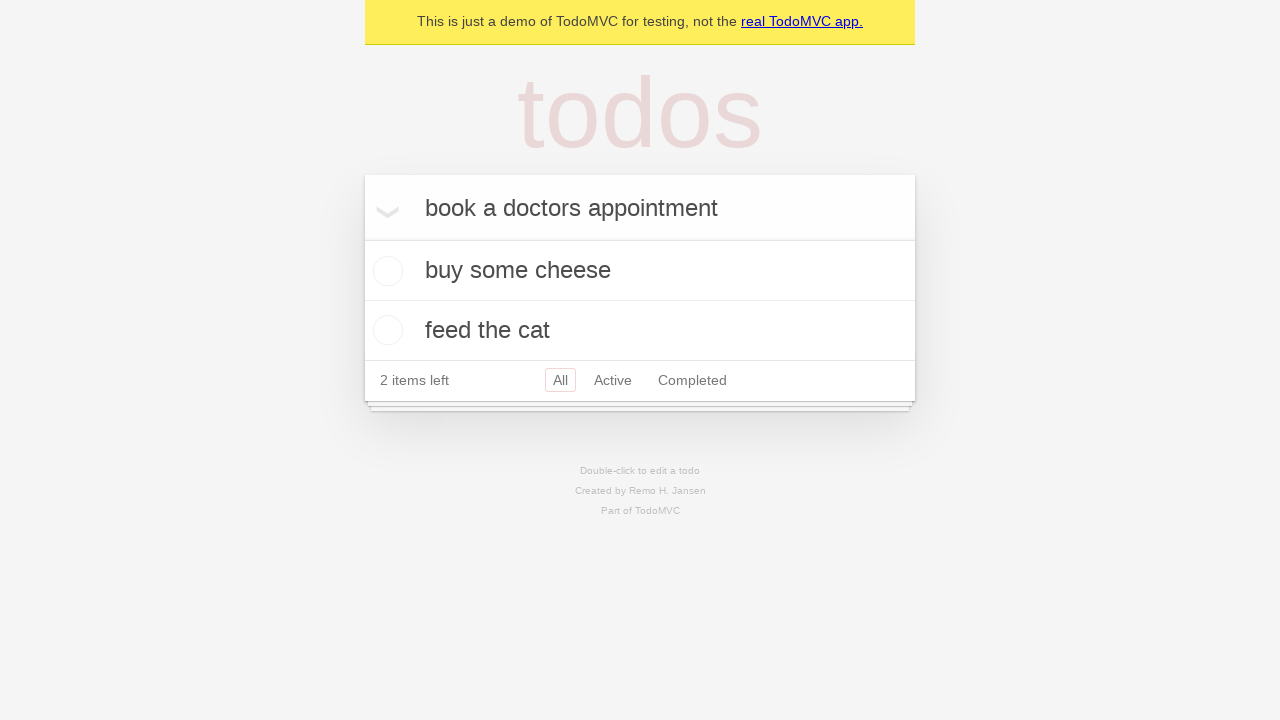

Pressed Enter to create third todo on internal:attr=[placeholder="What needs to be done?"i]
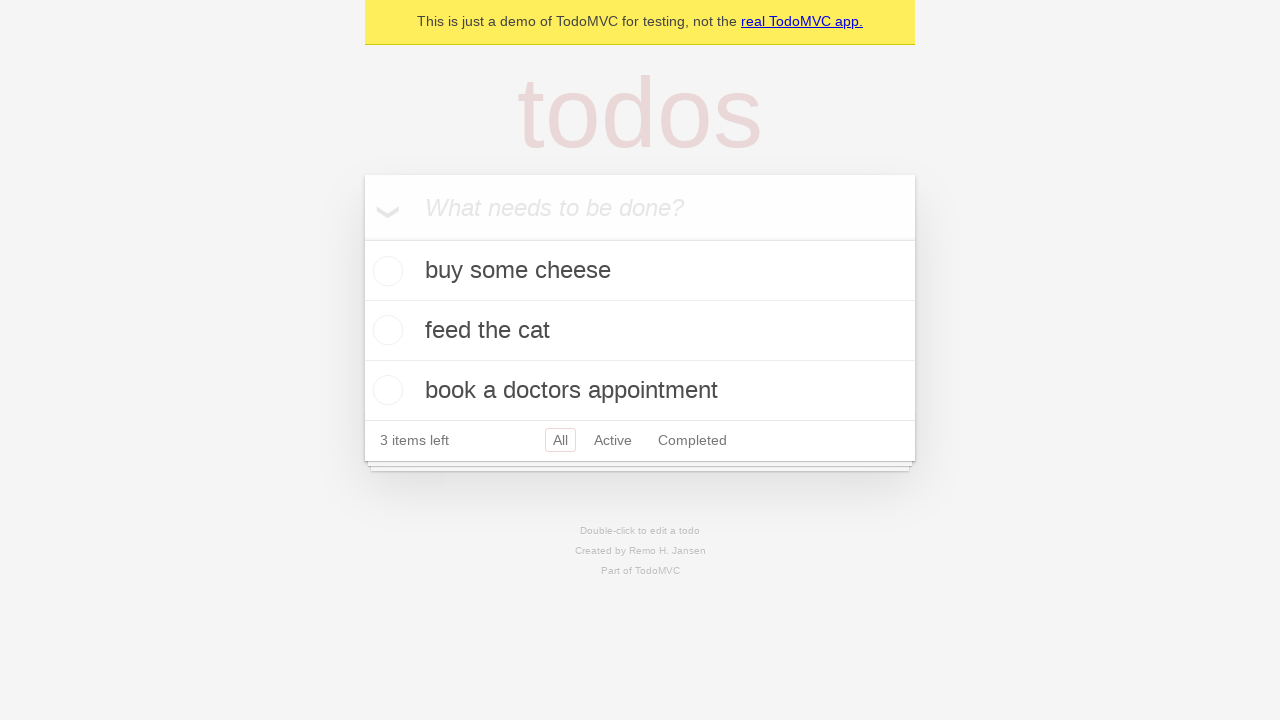

Double-clicked second todo to enter edit mode at (640, 331) on internal:testid=[data-testid="todo-item"s] >> nth=1
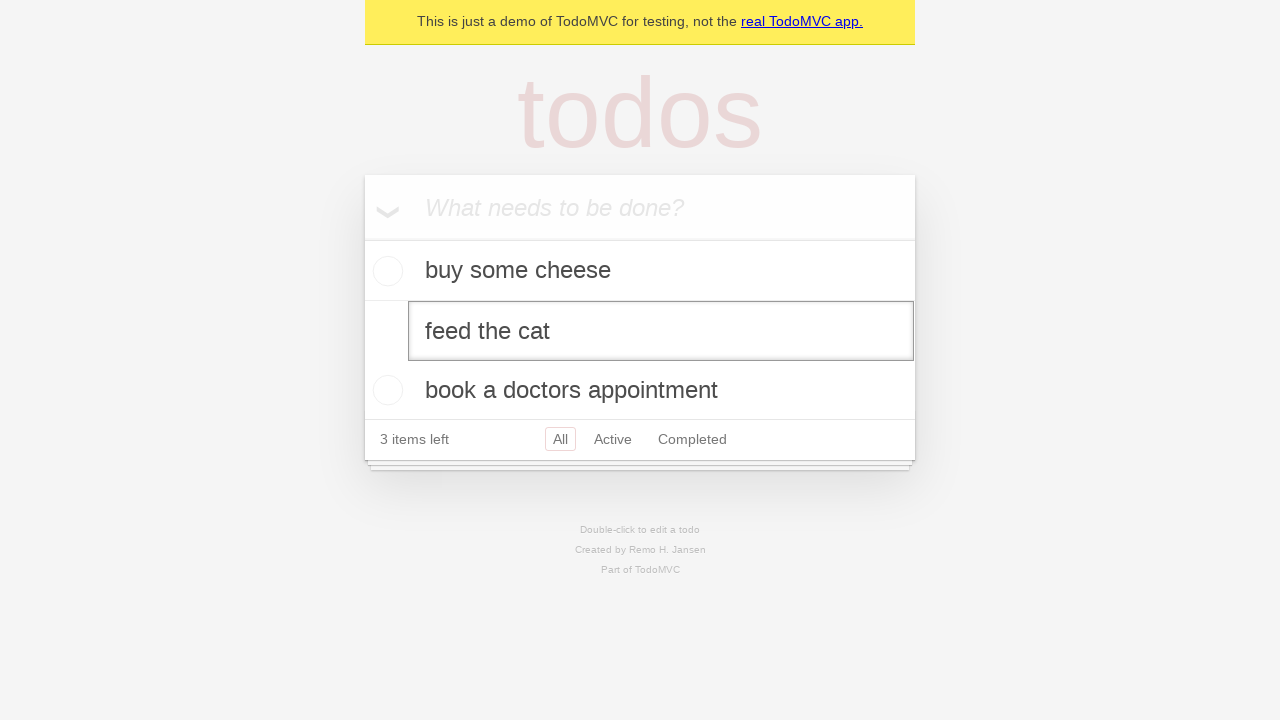

Filled edit textbox with 'buy some sausages' on internal:testid=[data-testid="todo-item"s] >> nth=1 >> internal:role=textbox[nam
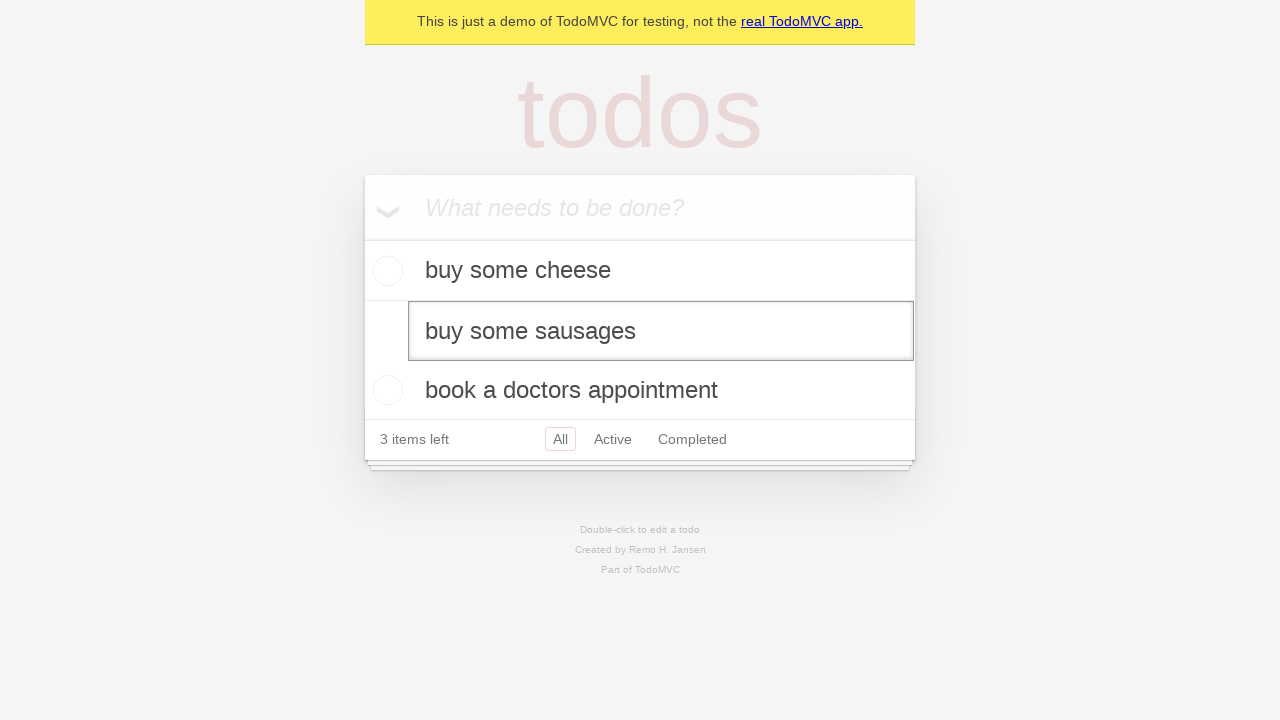

Dispatched blur event to save edited todo
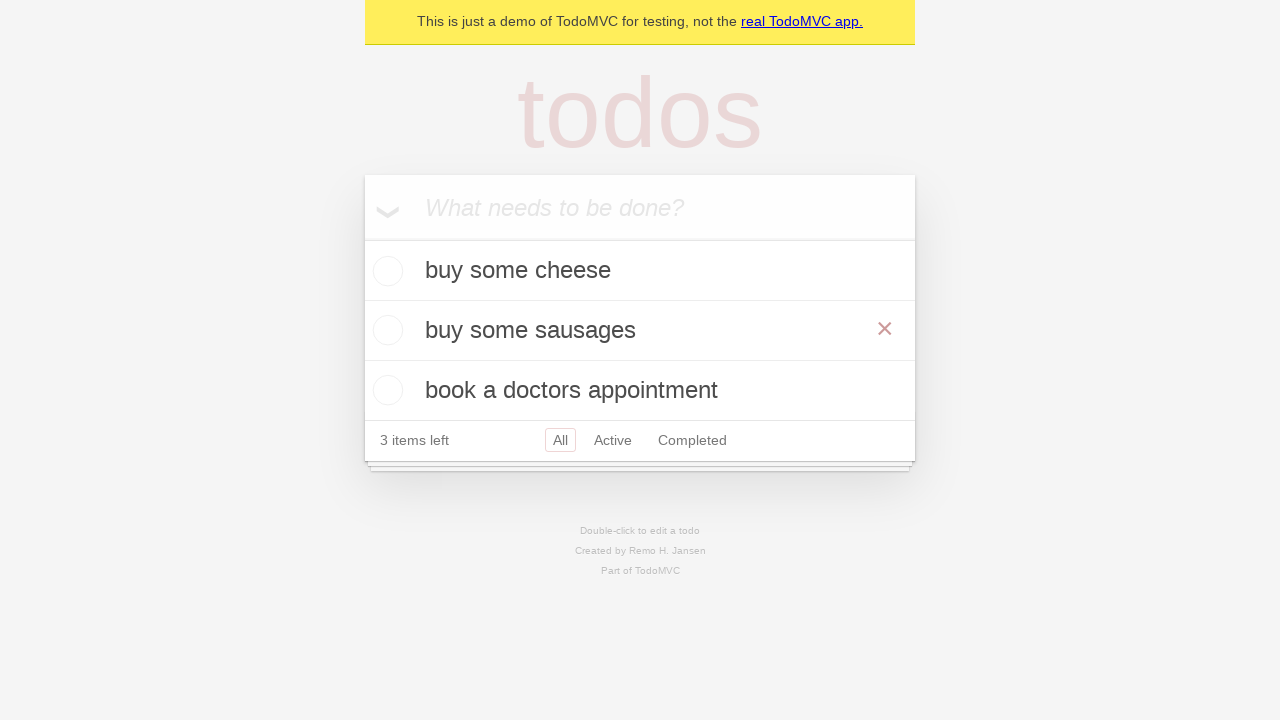

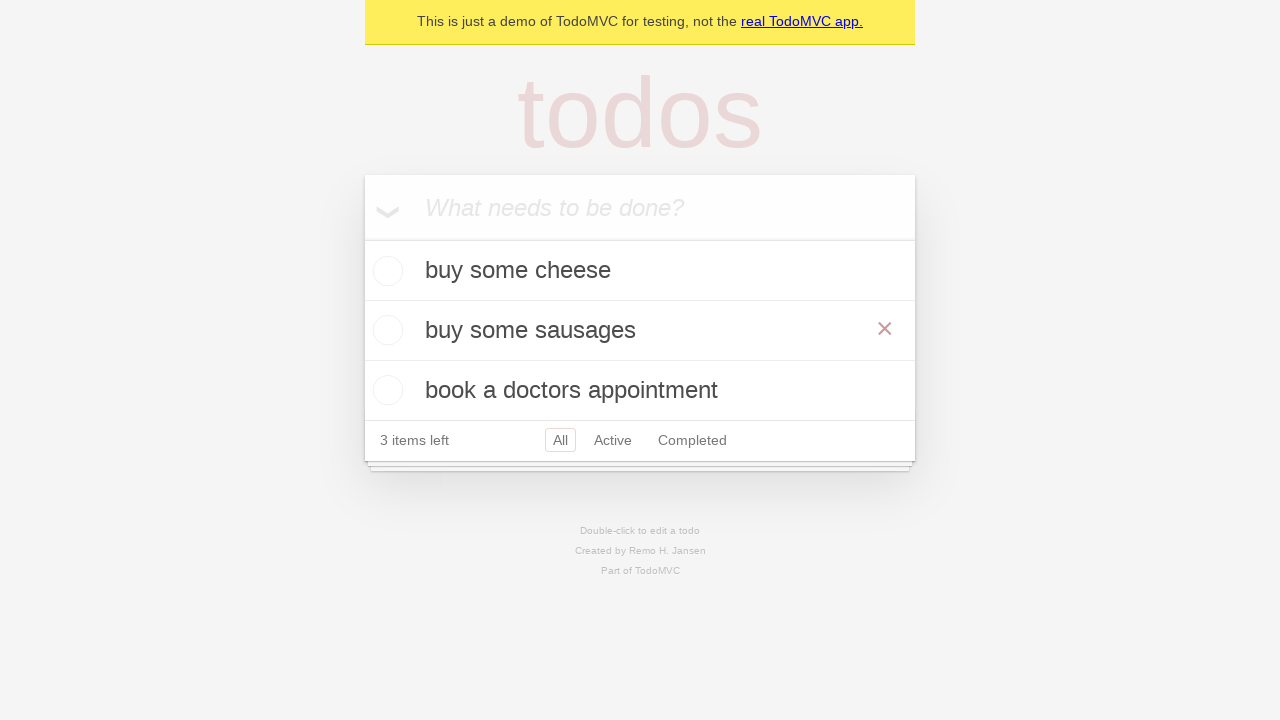